Navigates through a practice website by clicking on "Start Practising", then "Simple Form Demo", entering text in a form field, and clicking show message button

Starting URL: http://syntaxprojects.com/

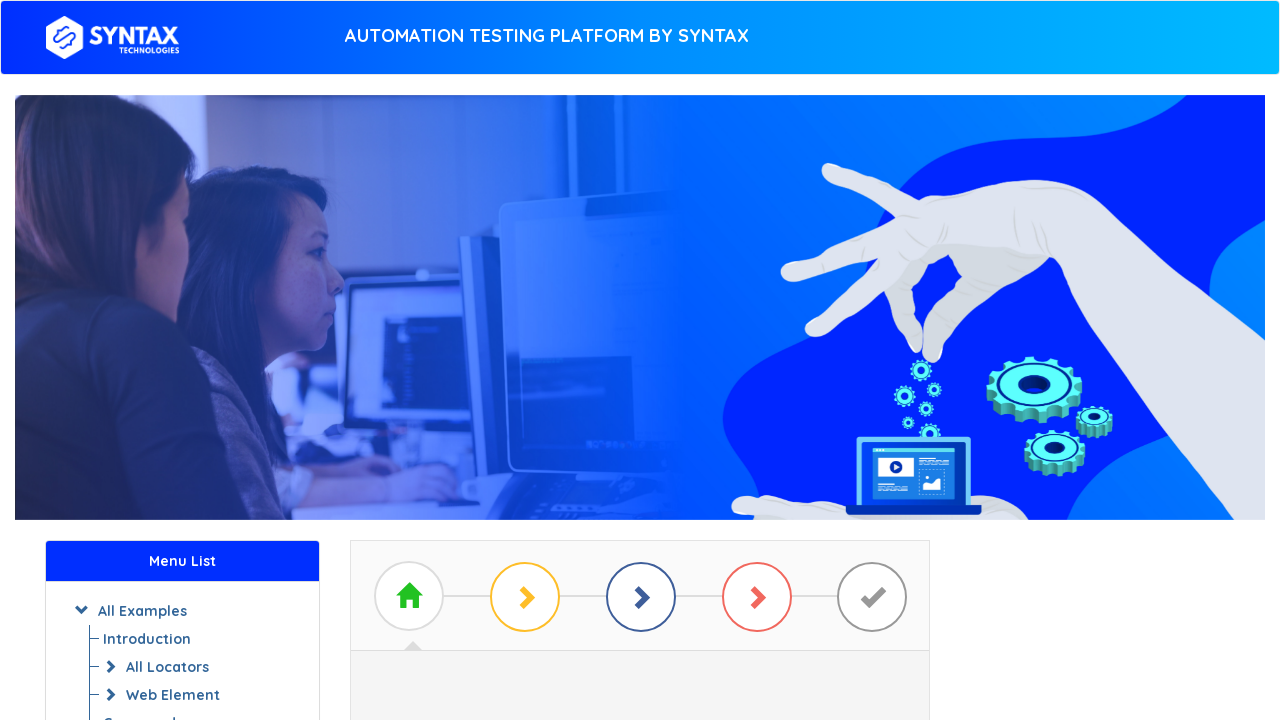

Clicked 'Start Practising' link at (640, 372) on xpath=//a[text()=' Start Practising ']
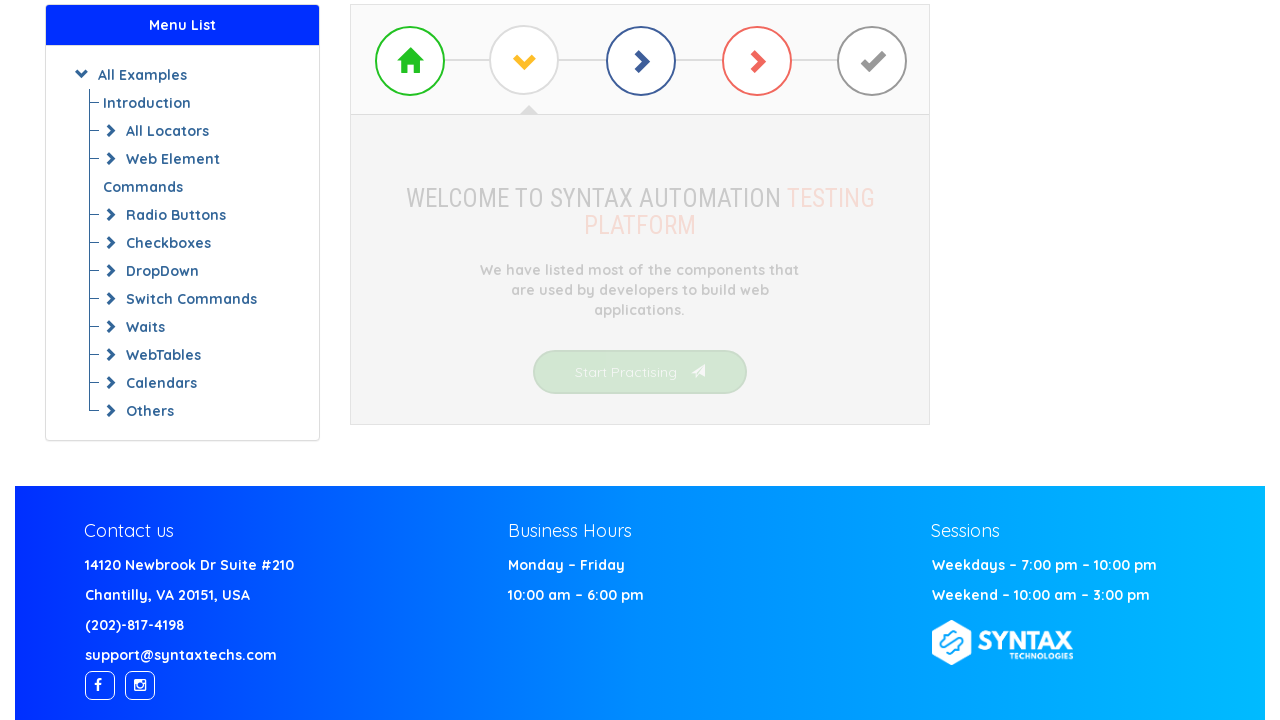

Page loaded and network idle
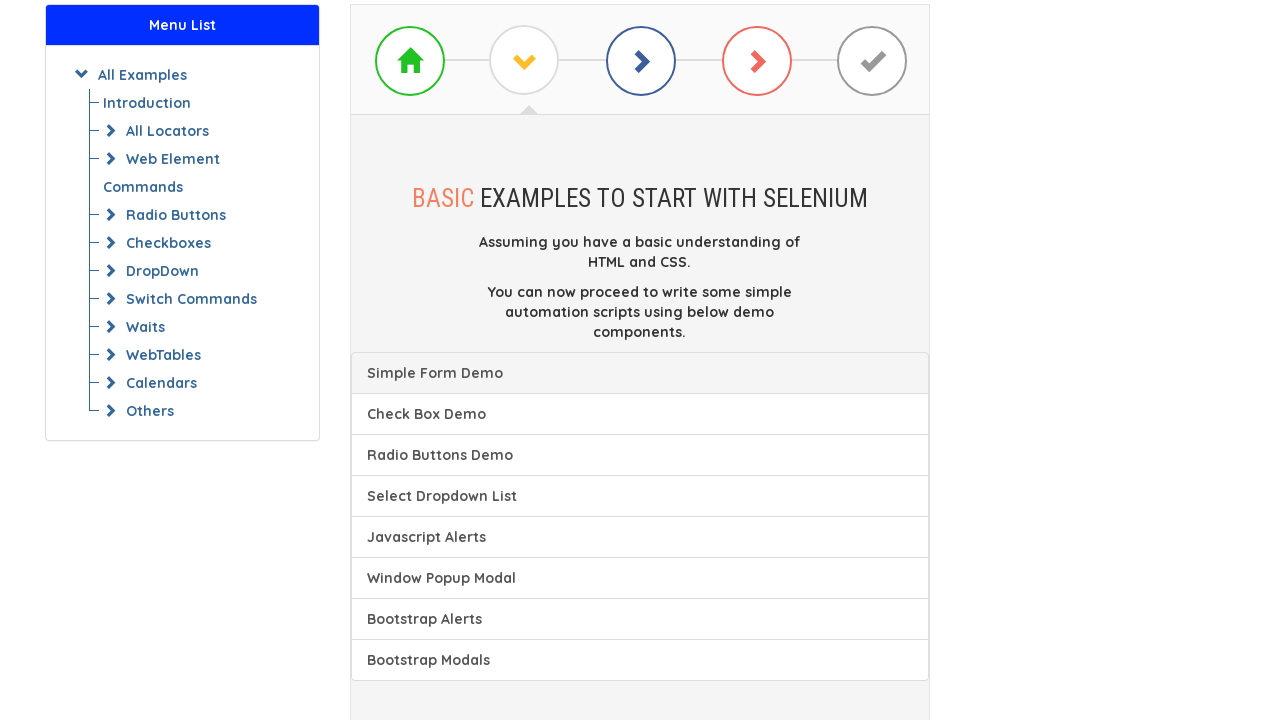

Clicked 'Simple Form Demo' link at (640, 373) on xpath=//a[@class='list-group-item' and @href='basic-first-form-demo.php']
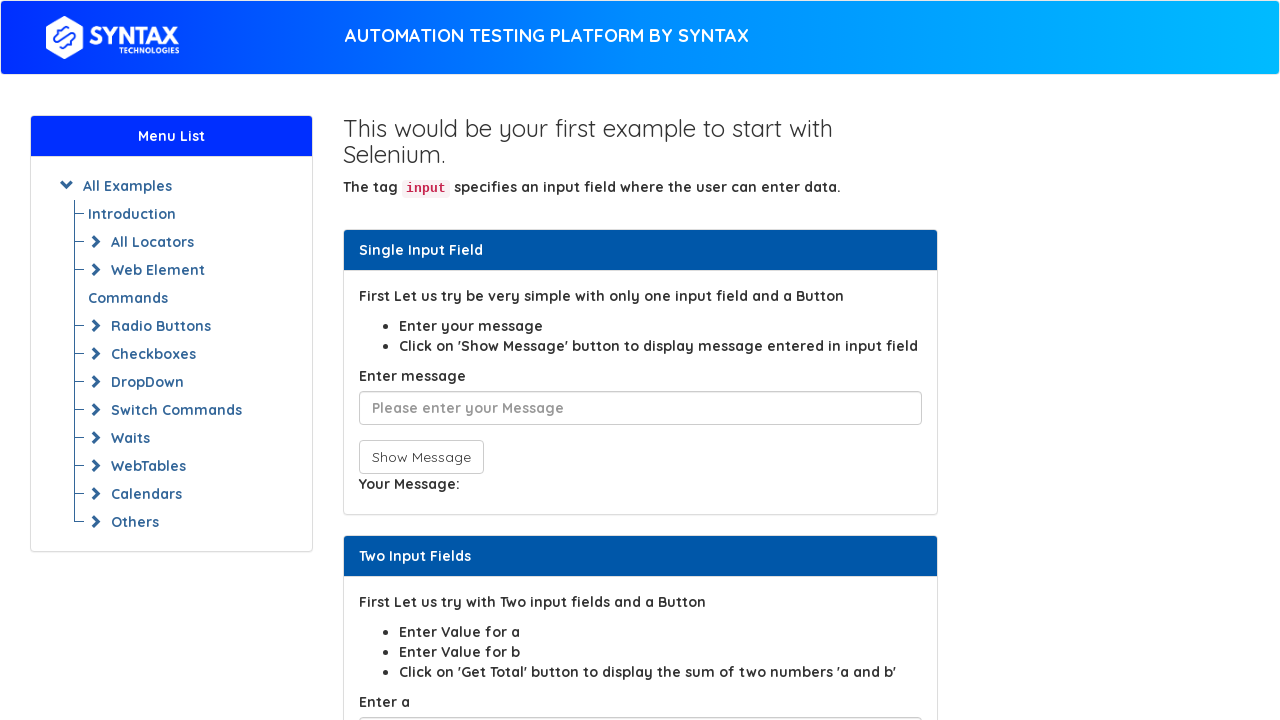

Entered 'Test message from automation' in user-message field on input#user-message
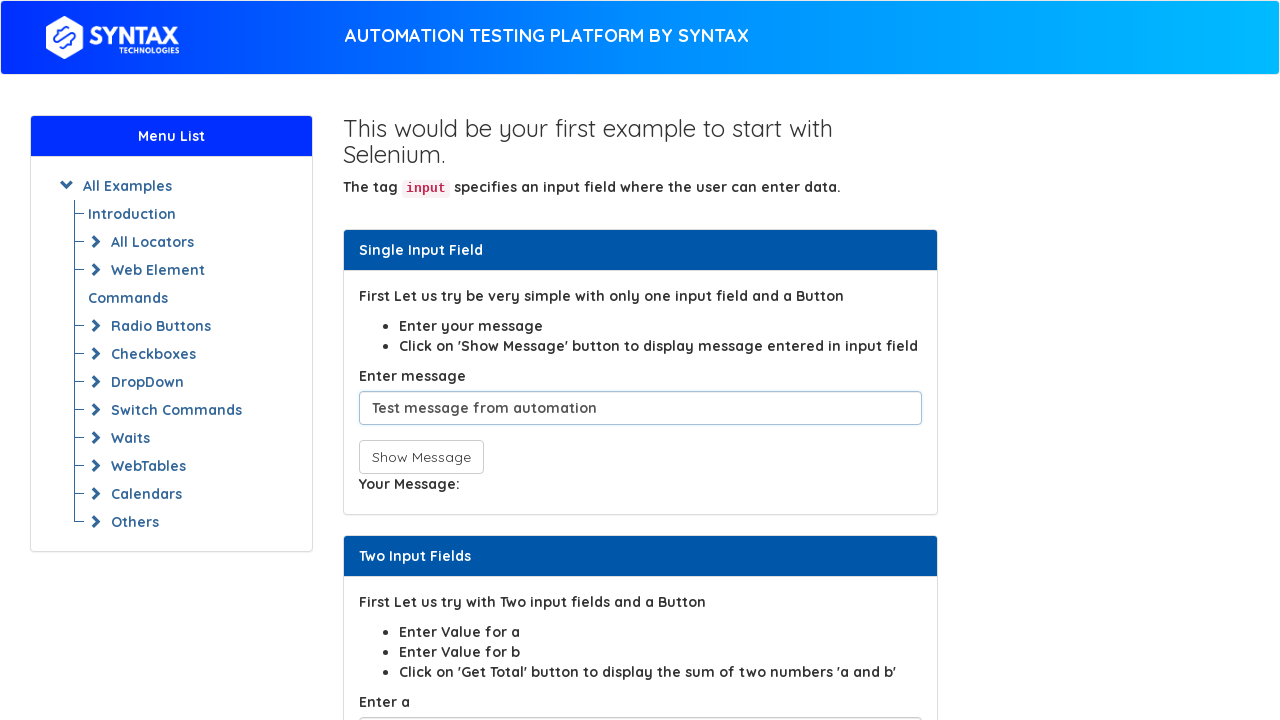

Clicked 'Show Message' button at (421, 457) on button[onclick='showInput();']
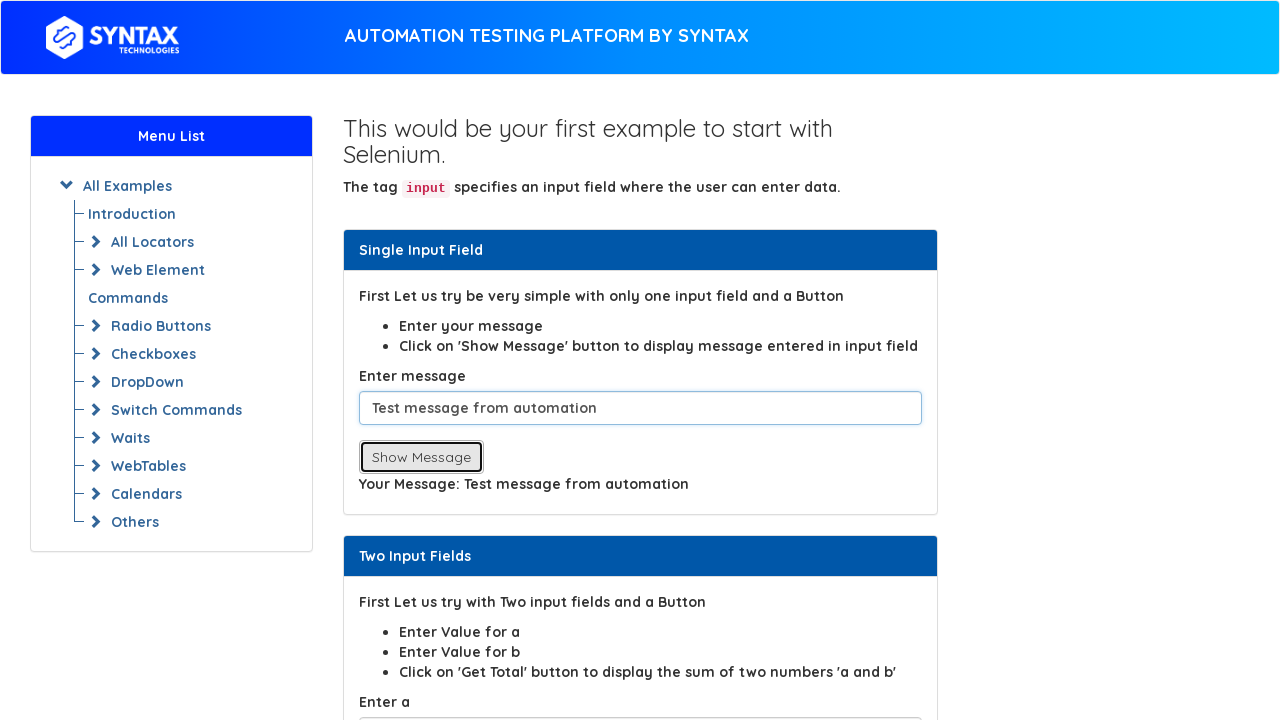

Waited 1000ms for message to display
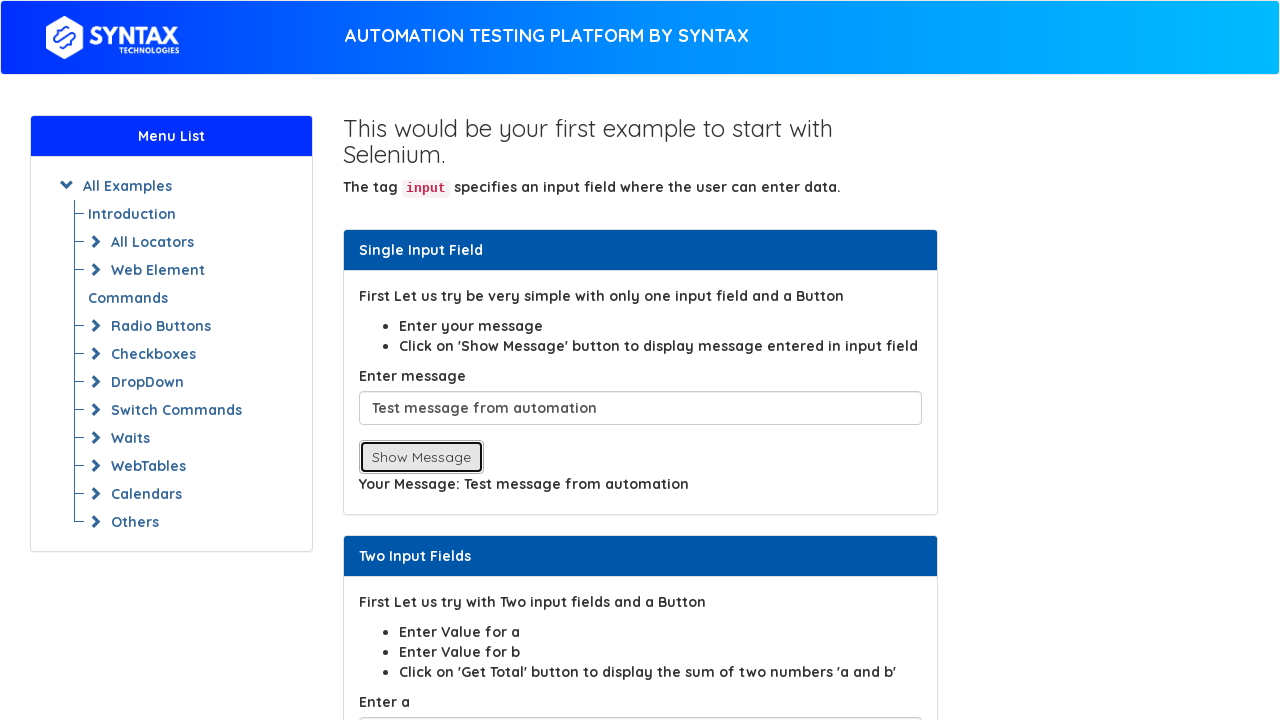

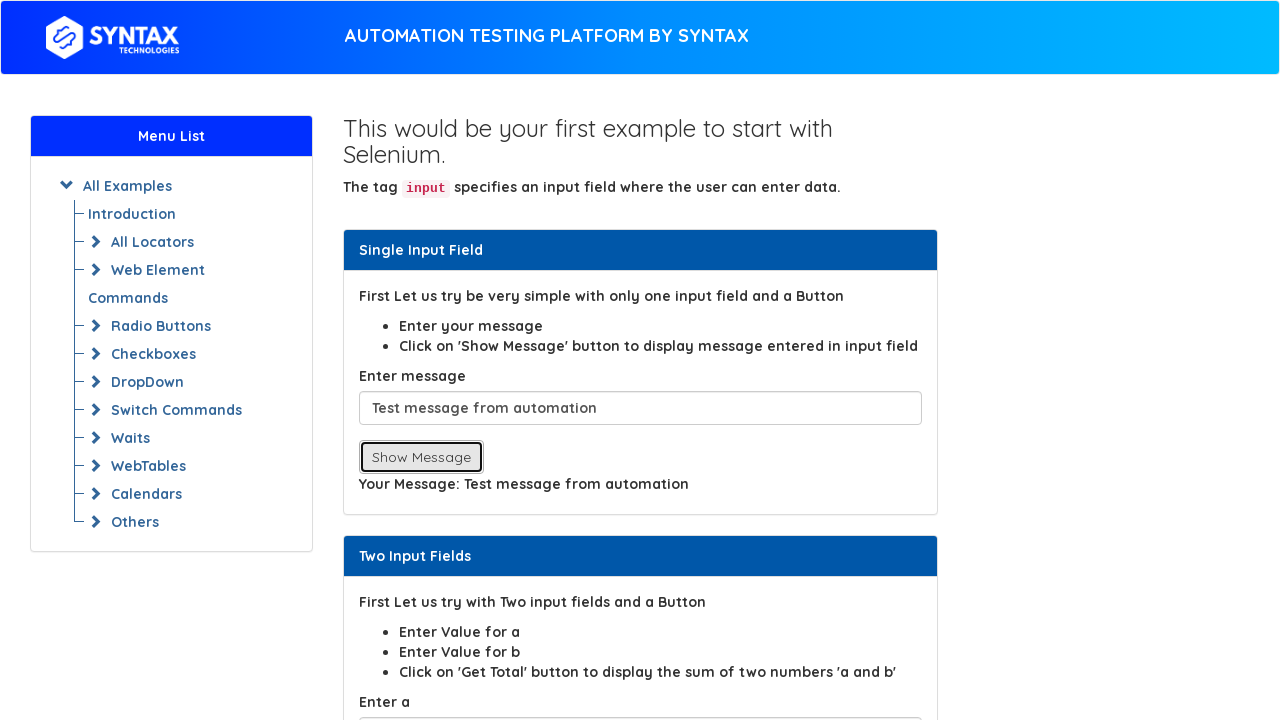